Tests dropdown selection functionality by opening a dropdown menu and selecting "Option 1" from the available options.

Starting URL: https://the-internet.herokuapp.com/dropdown

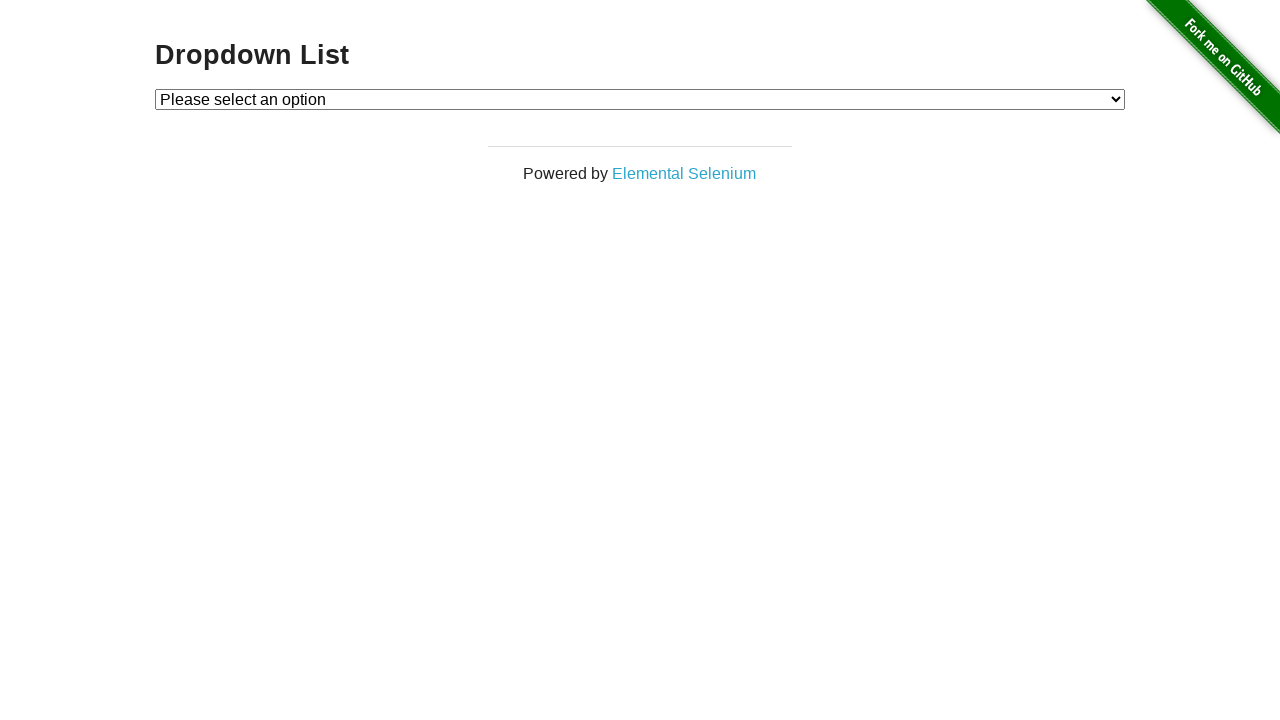

Clicked on dropdown to open options at (640, 99) on #dropdown
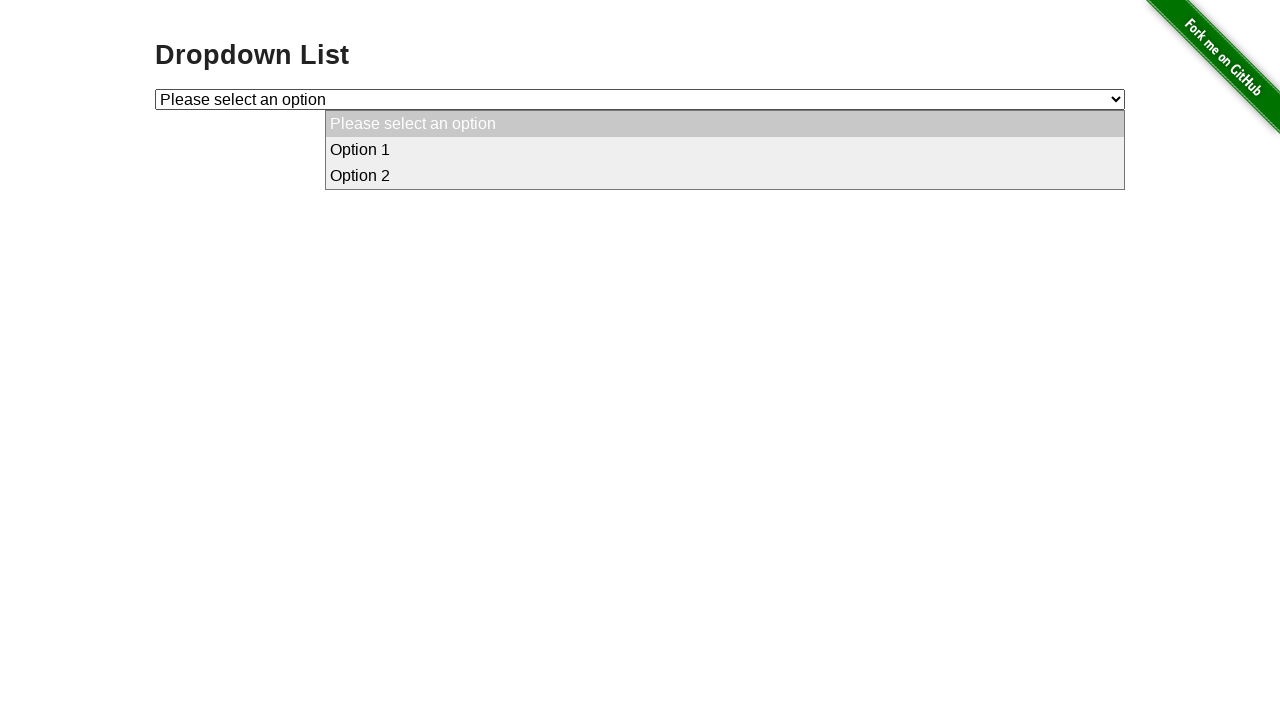

Selected 'Option 1' from dropdown menu on #dropdown
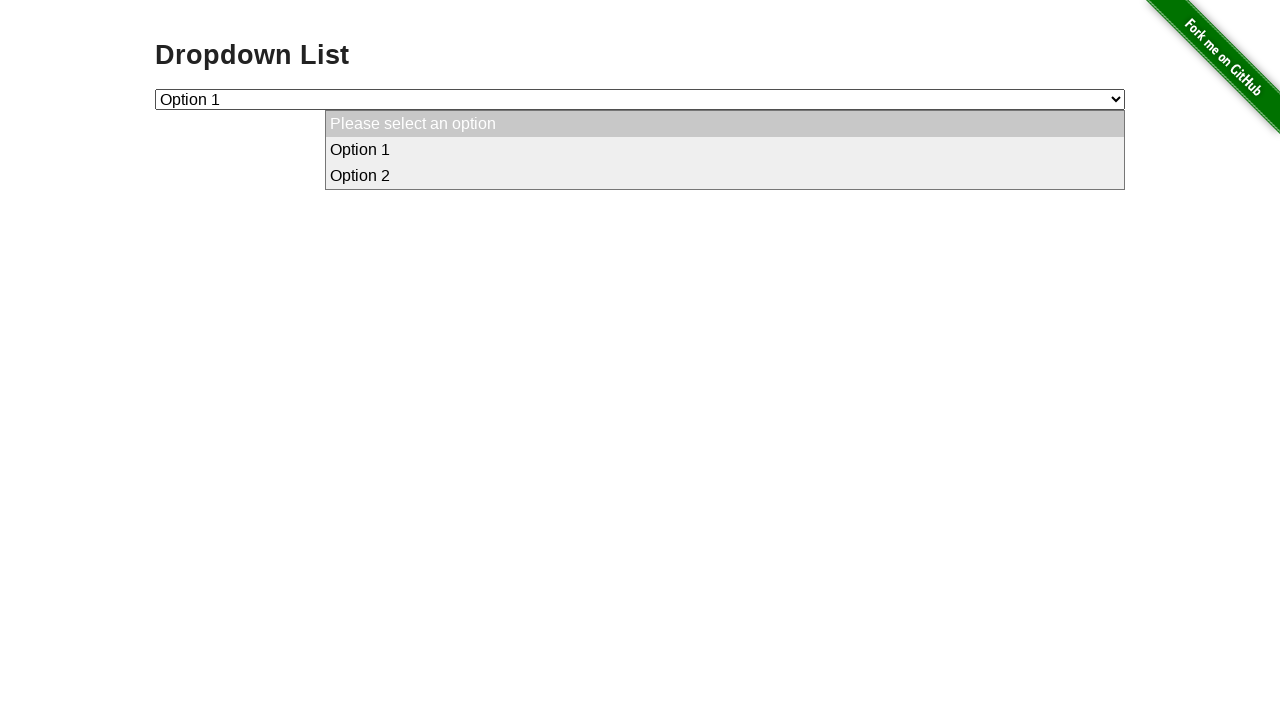

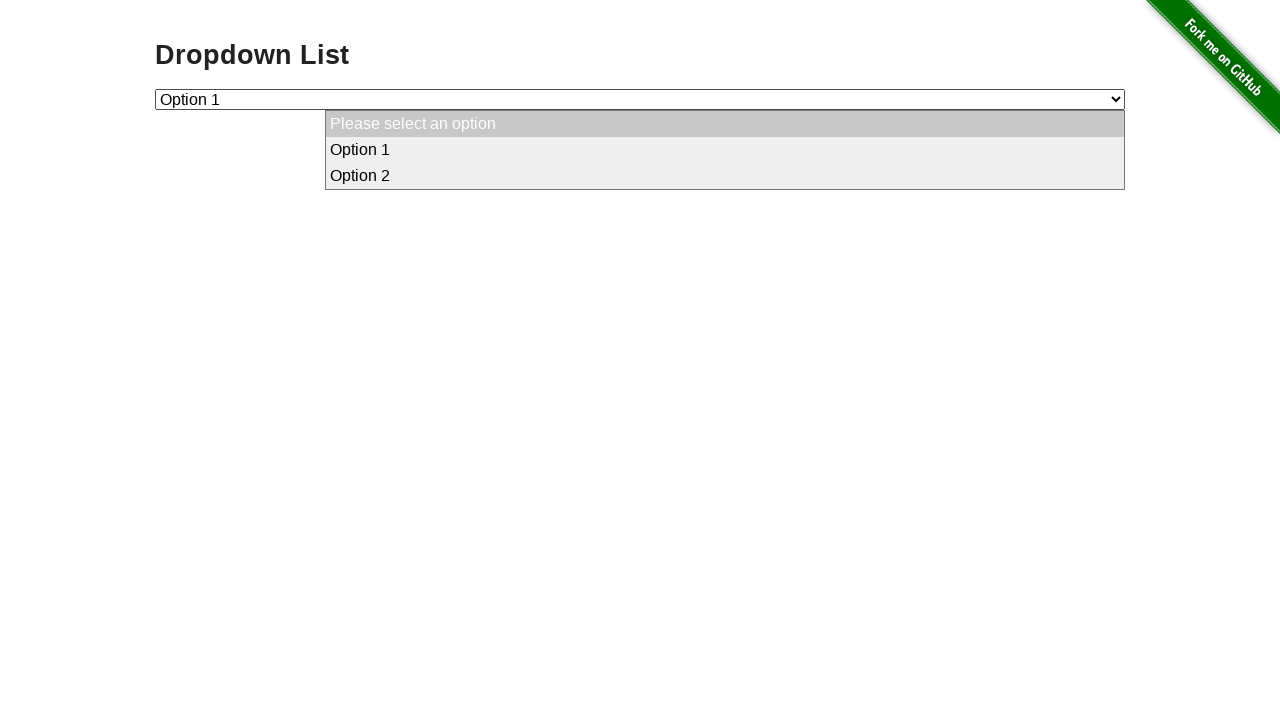